Tests dynamic loading functionality by clicking a Start button, waiting for a loading bar to disappear, and verifying that the 'Hello World!' finish text appears.

Starting URL: http://the-internet.herokuapp.com/dynamic_loading/2

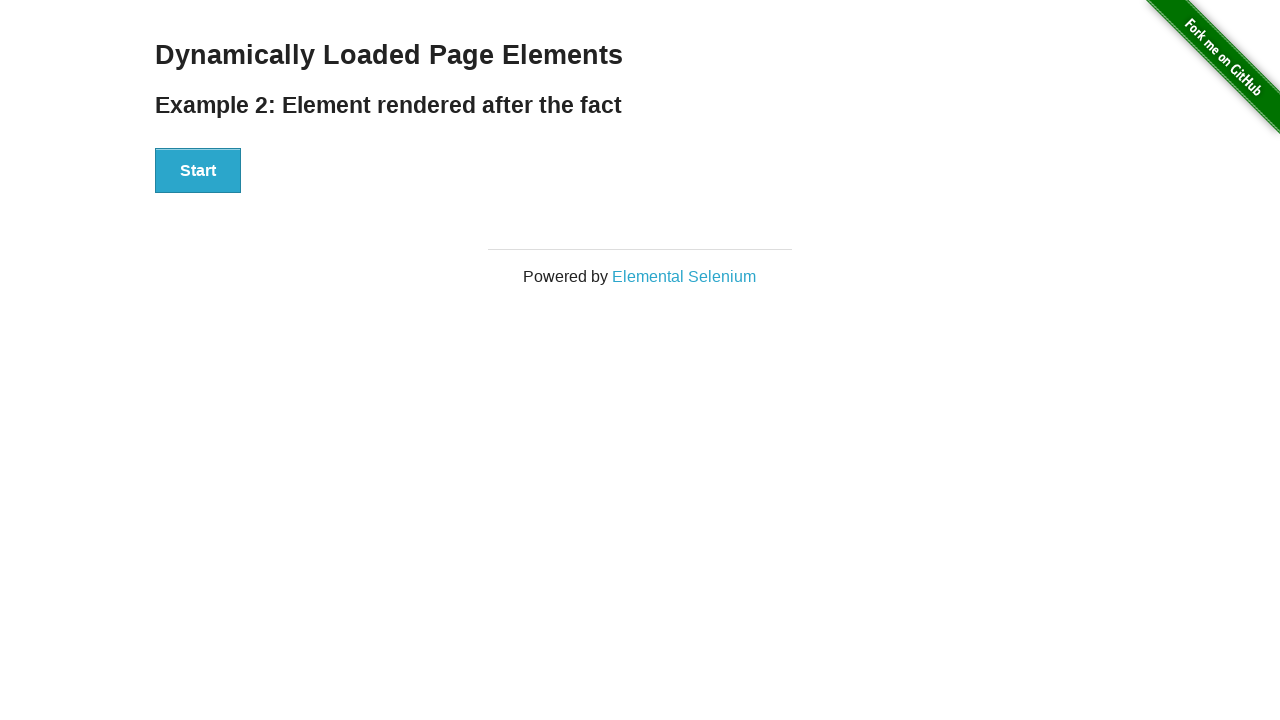

Clicked the Start button to initiate dynamic loading at (198, 171) on #start button
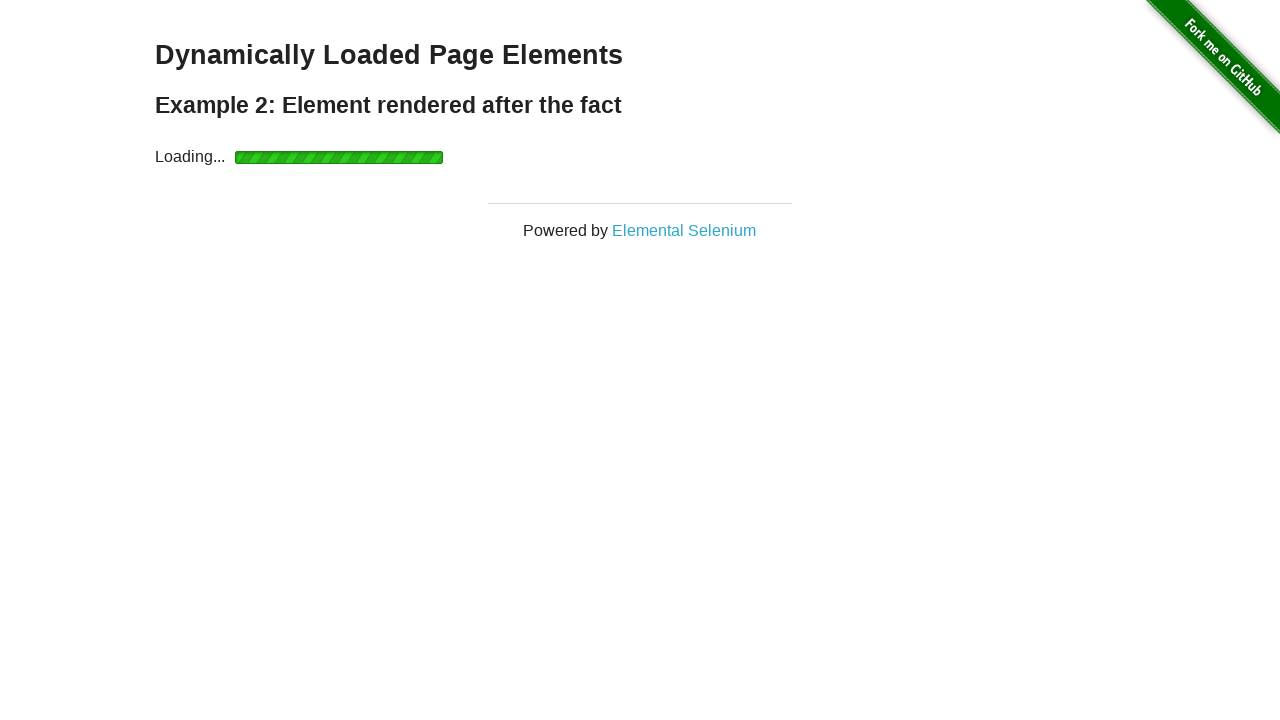

Waited for loading bar to disappear and finish element to become visible
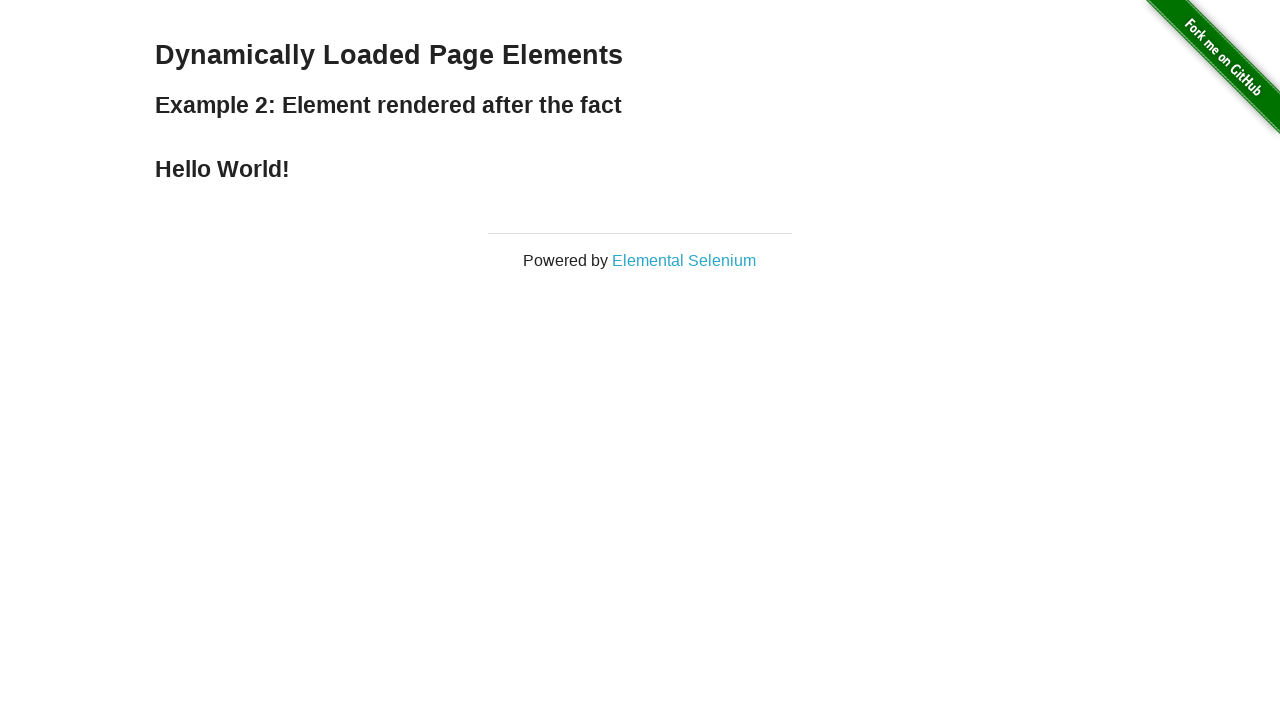

Verified that 'Hello World!' finish text is displayed
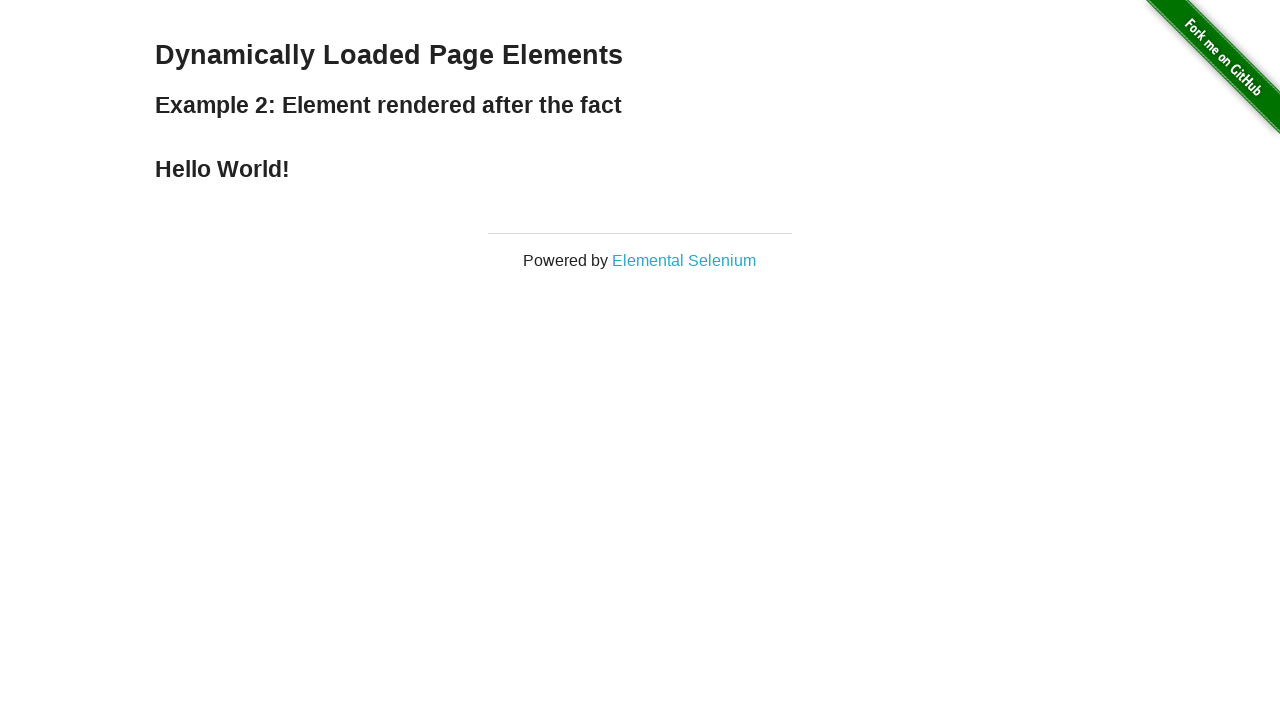

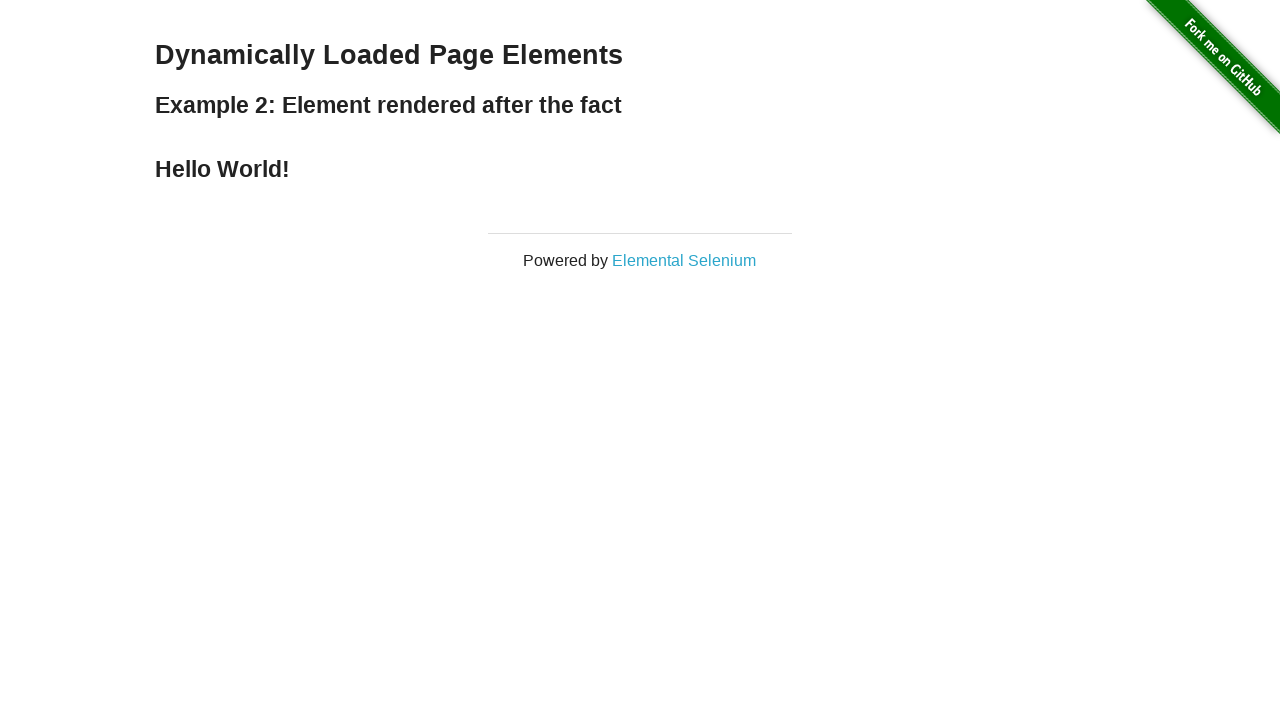